Selects specific date values from year, month, and day dropdown menus

Starting URL: https://practice.cydeo.com/dropdown

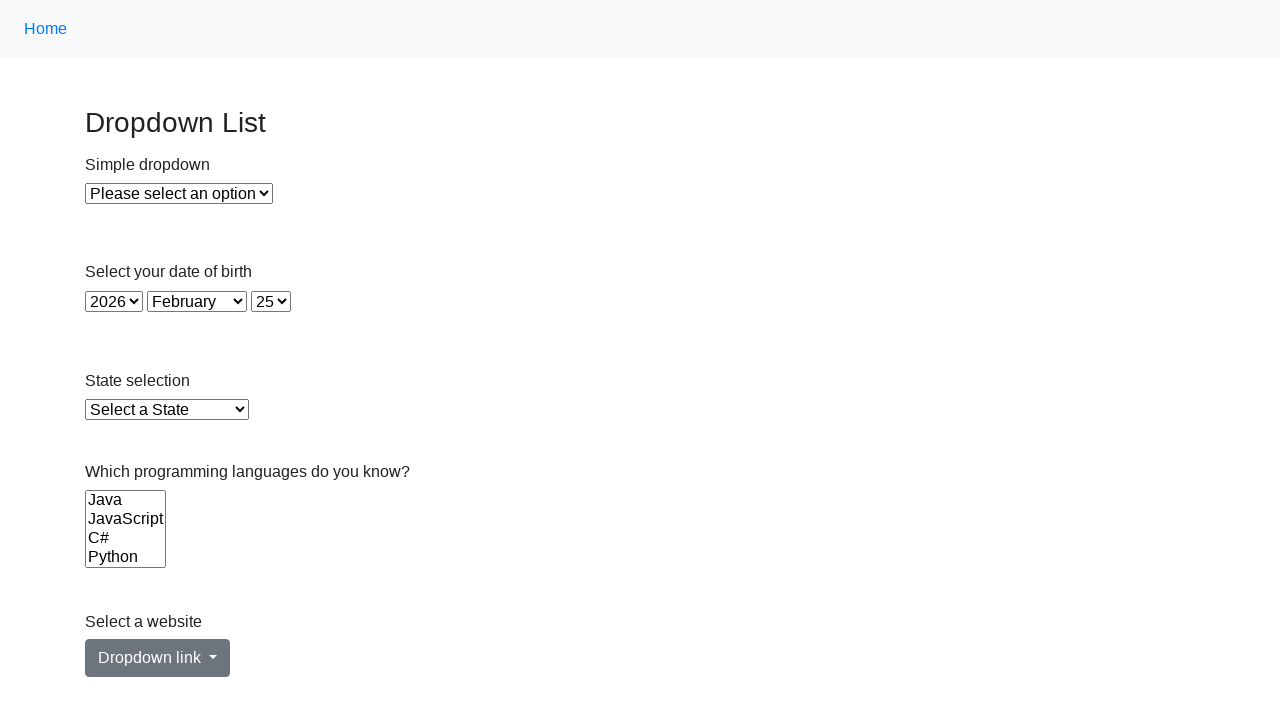

Selected year 2020 from year dropdown on #year
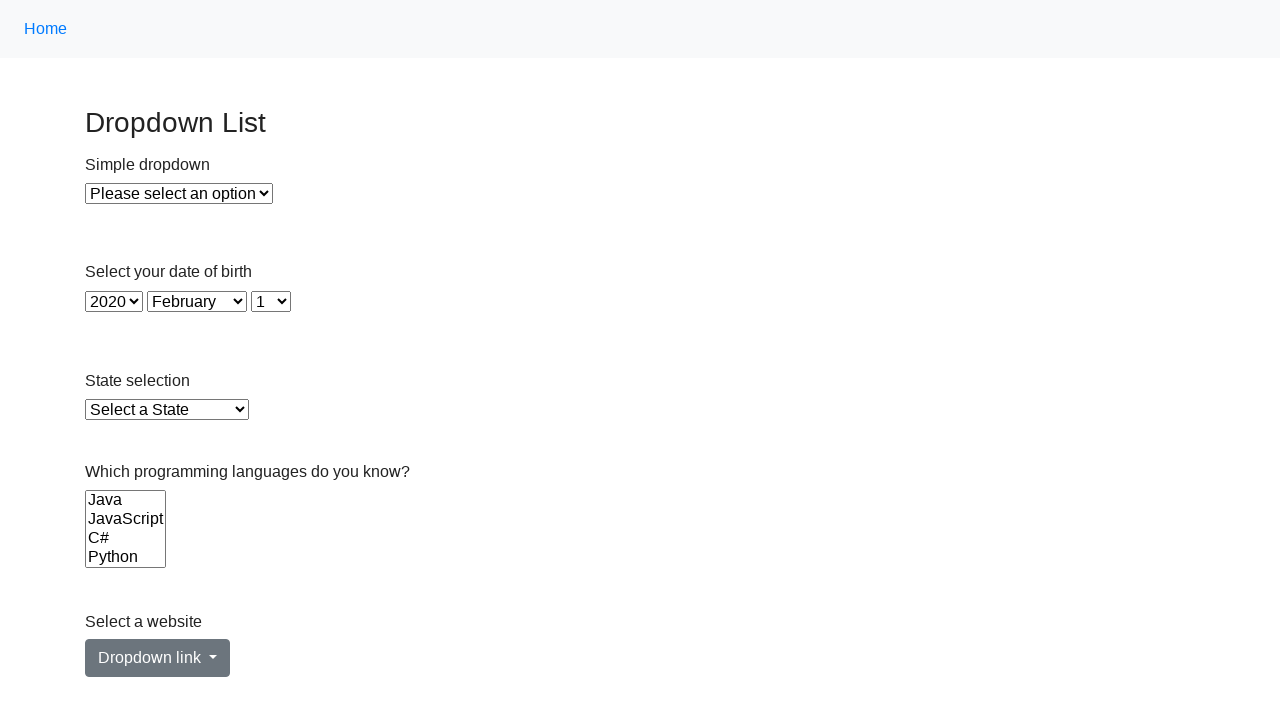

Selected month August (value 7) from month dropdown on #month
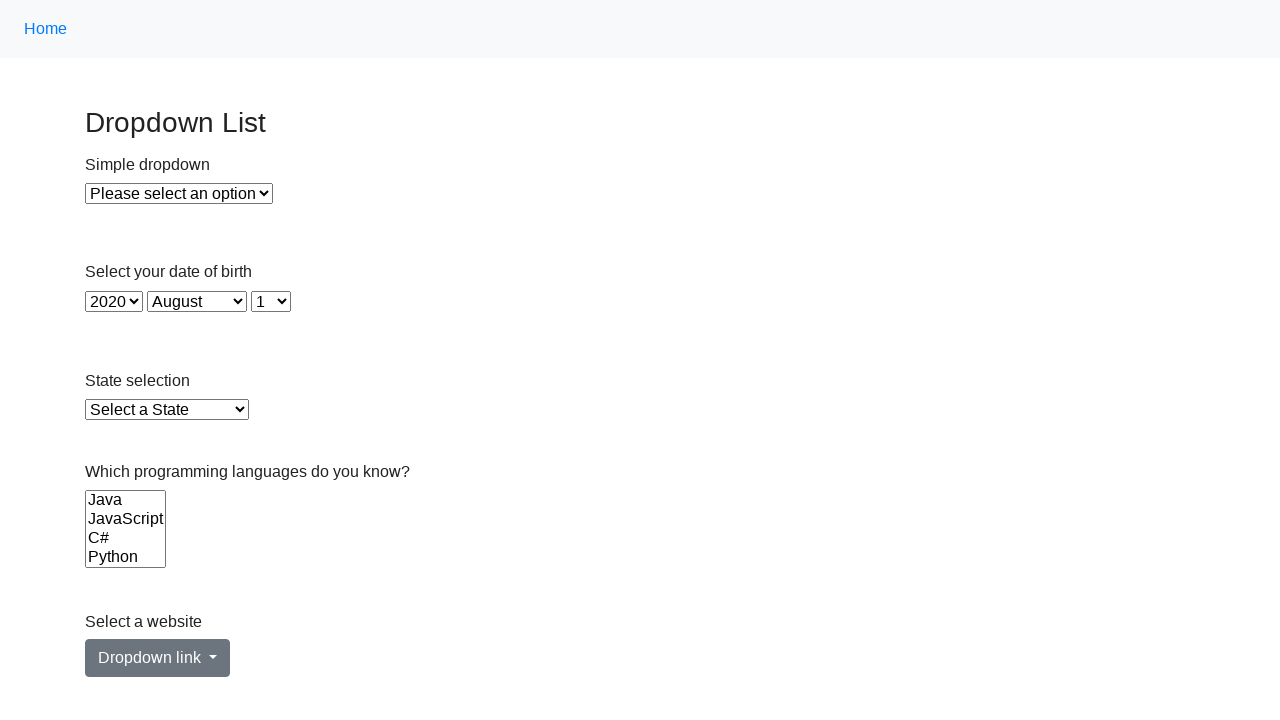

Selected day 10 from day dropdown on #day
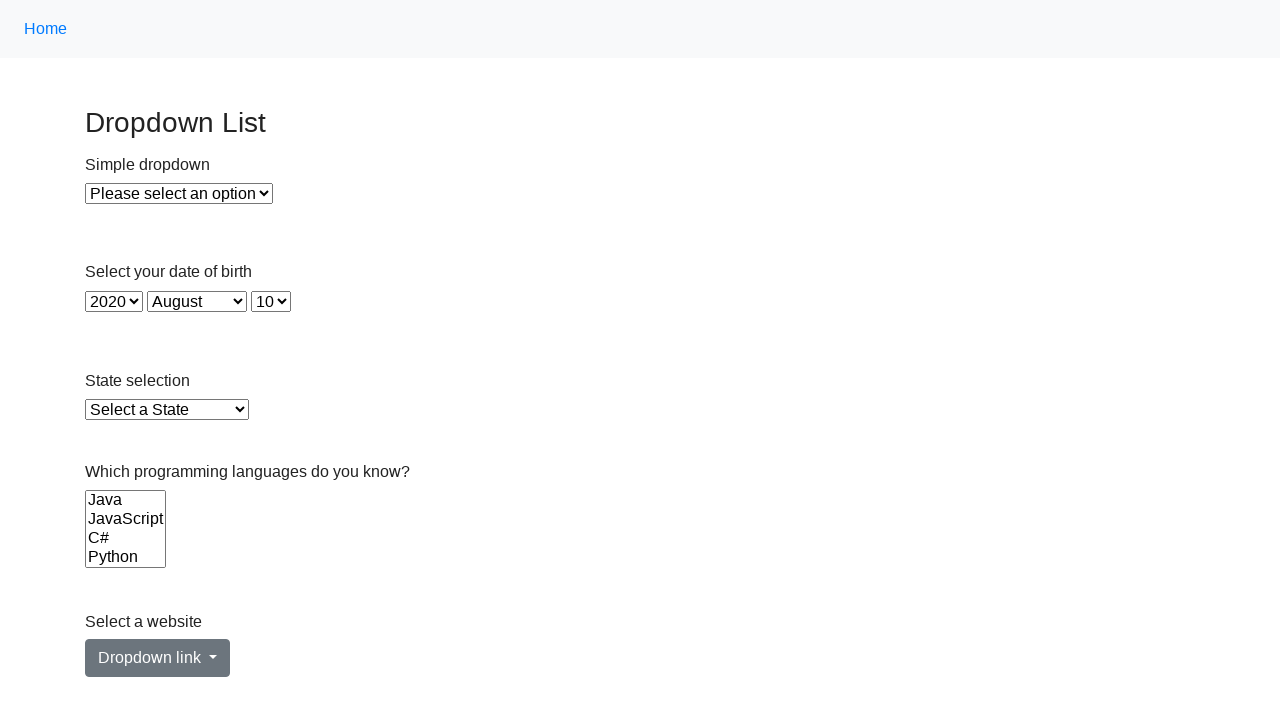

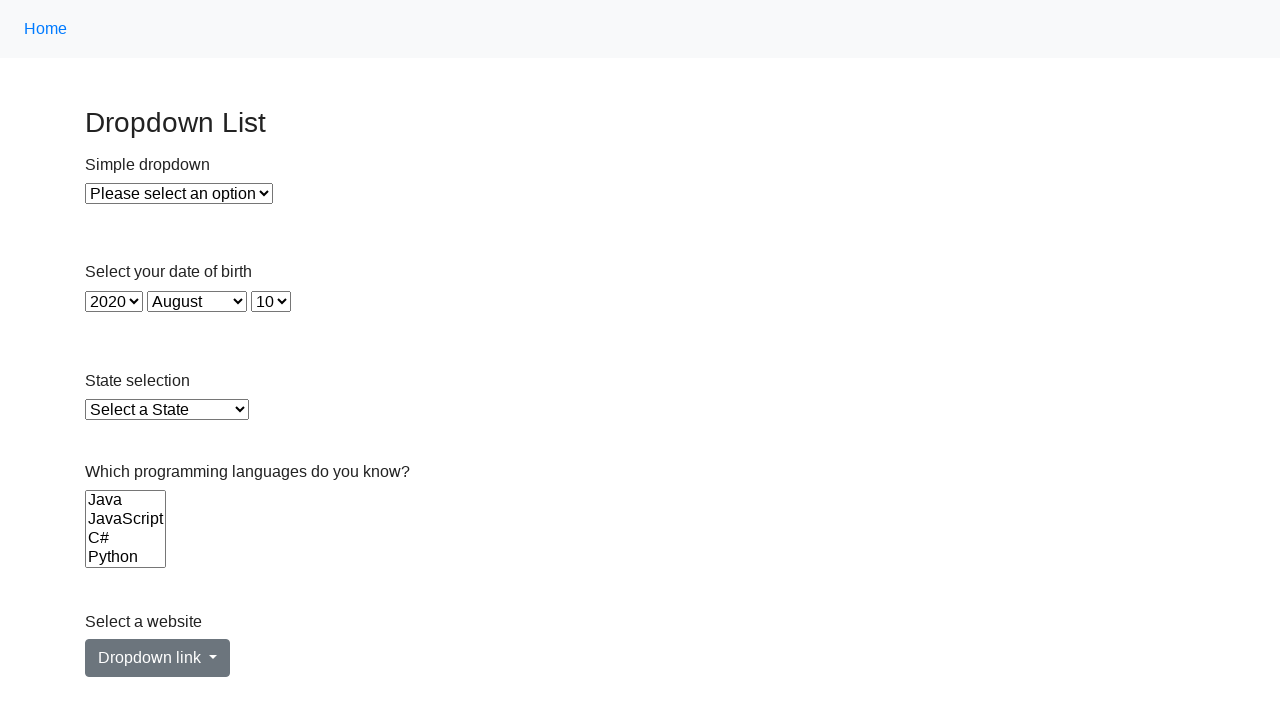